Tests browser window management by opening a new browser window and navigating to a second website (OrangeHRM demo site) while keeping the original OpenCart page open in the first window.

Starting URL: https://www.opencart.com/

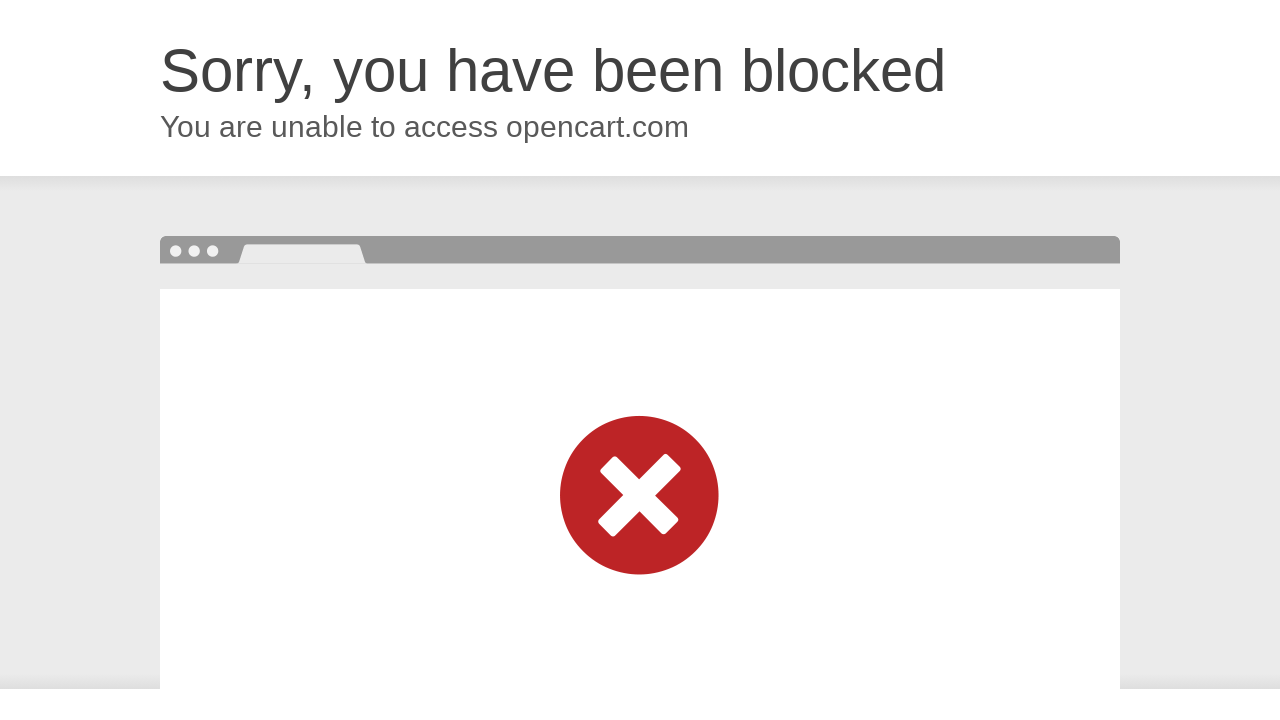

Opened new browser window/page in new context
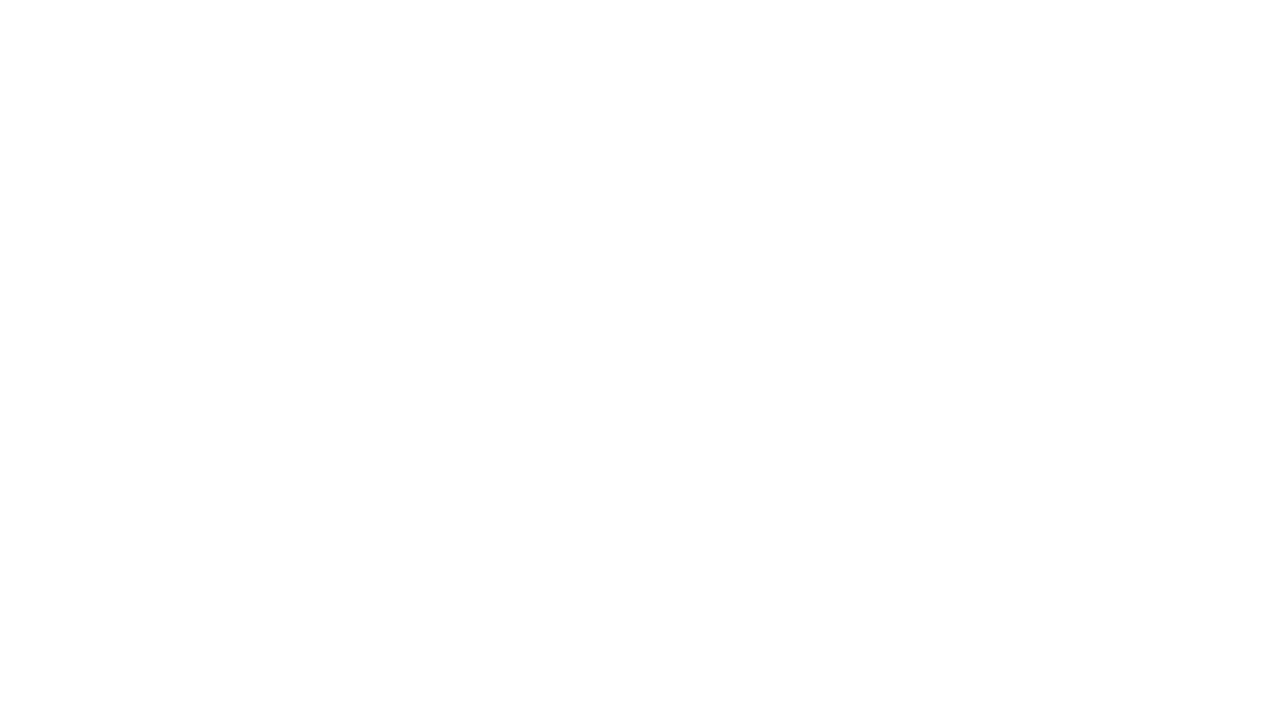

Navigated to OrangeHRM demo site in new window
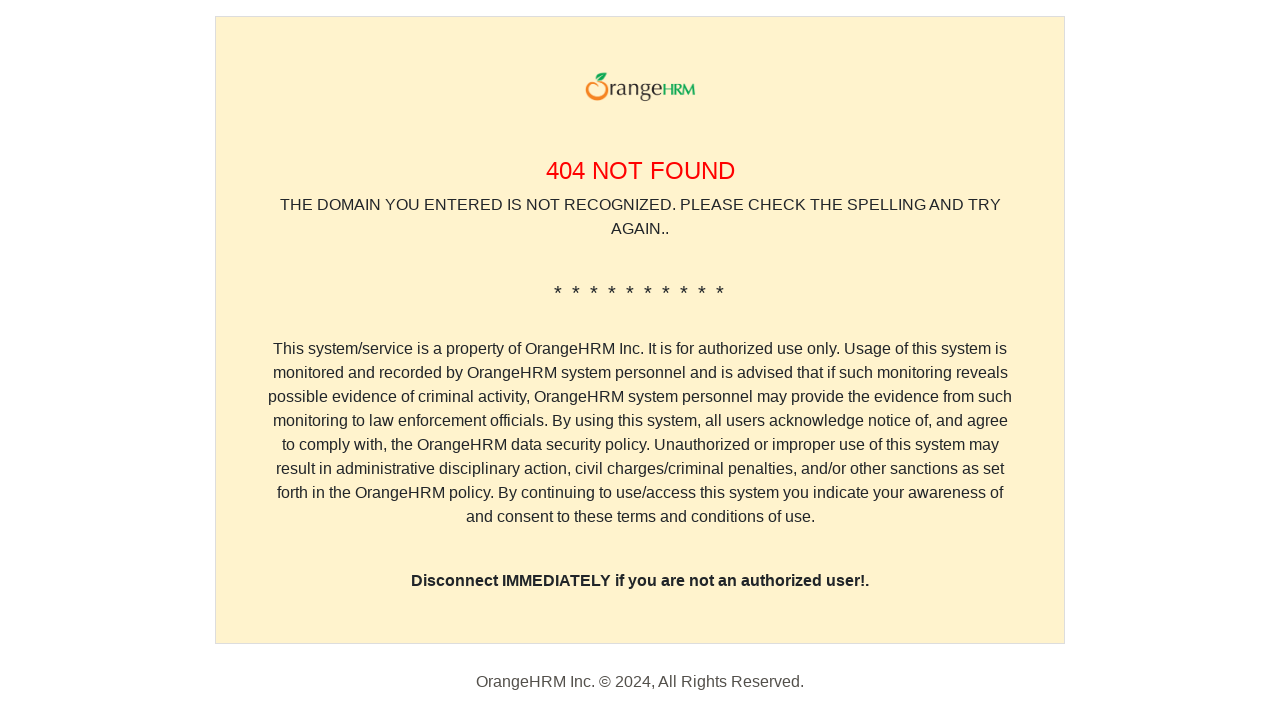

OrangeHRM page loaded (domcontentloaded)
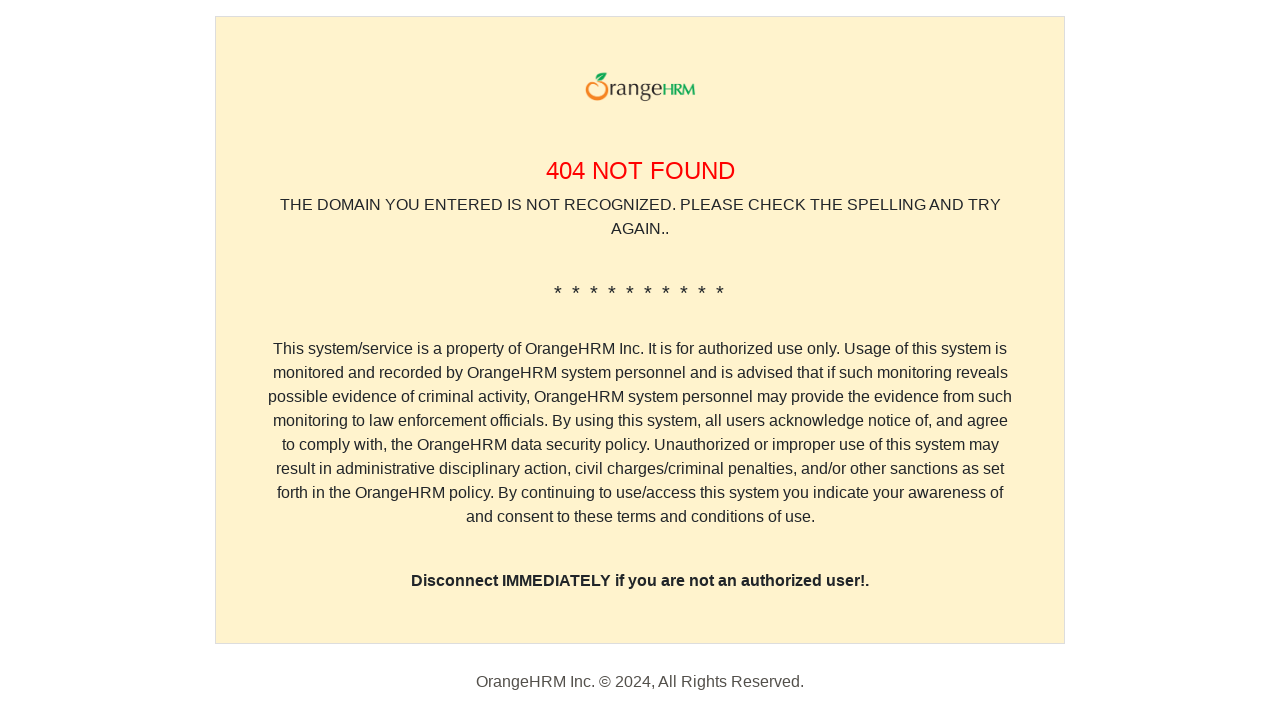

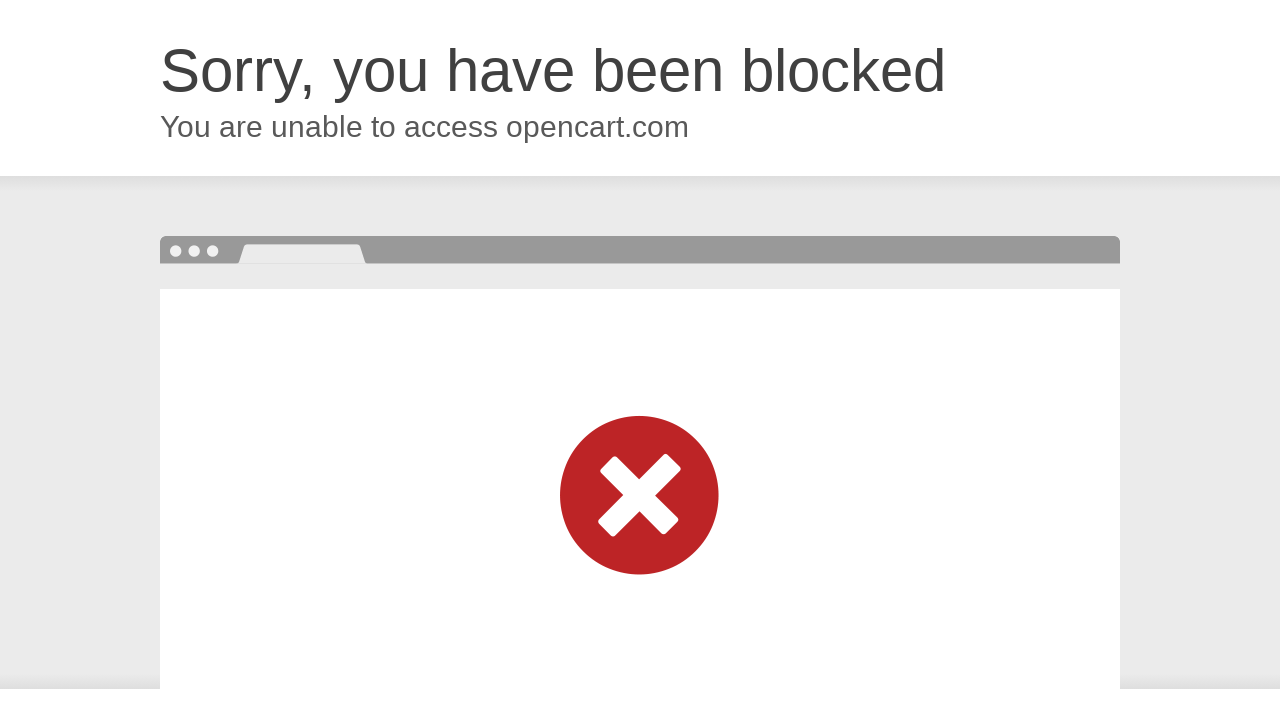